Tests dropdown selection by selecting option with value '1'

Starting URL: https://the-internet.herokuapp.com/dropdown

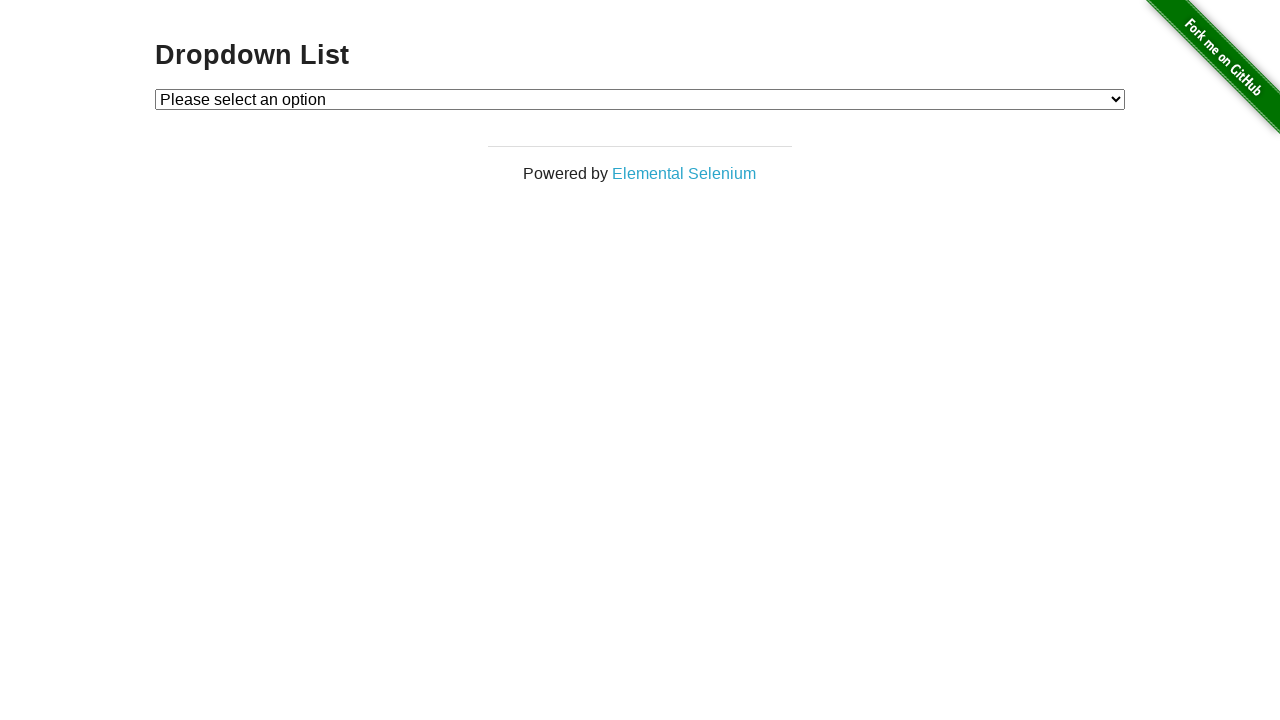

Navigated to dropdown selection page
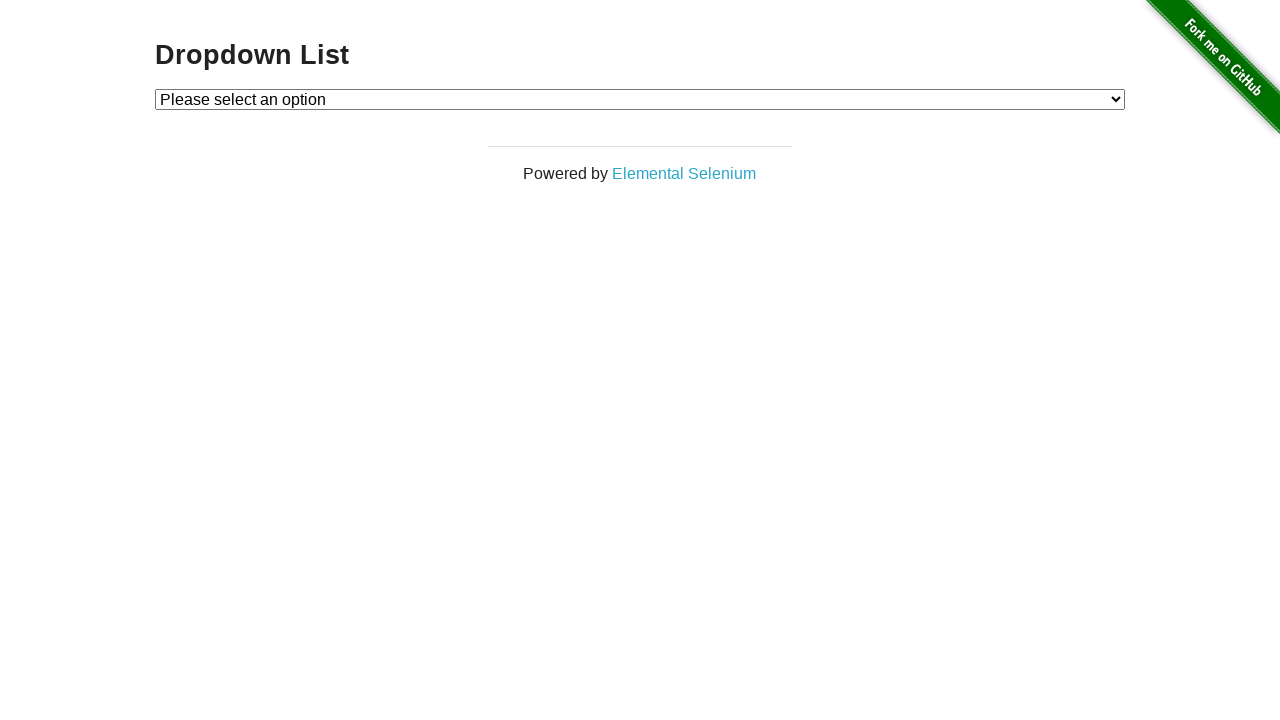

Selected option with value '1' from dropdown on #dropdown
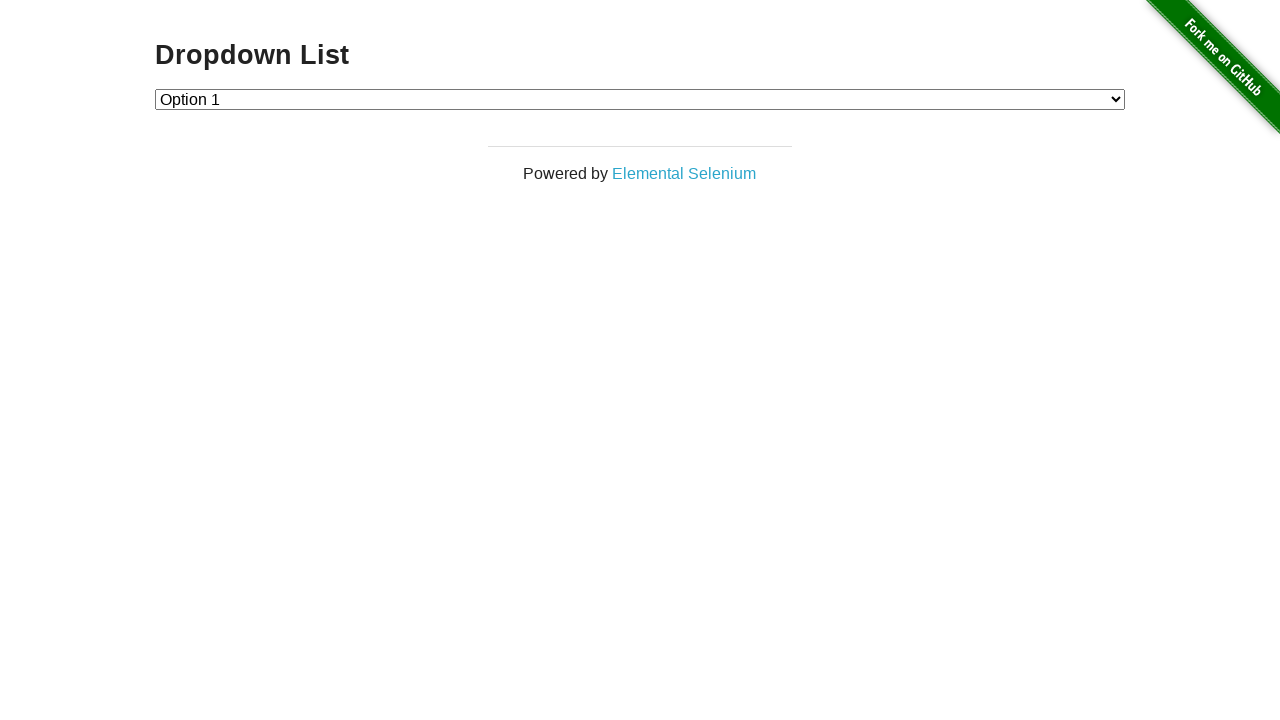

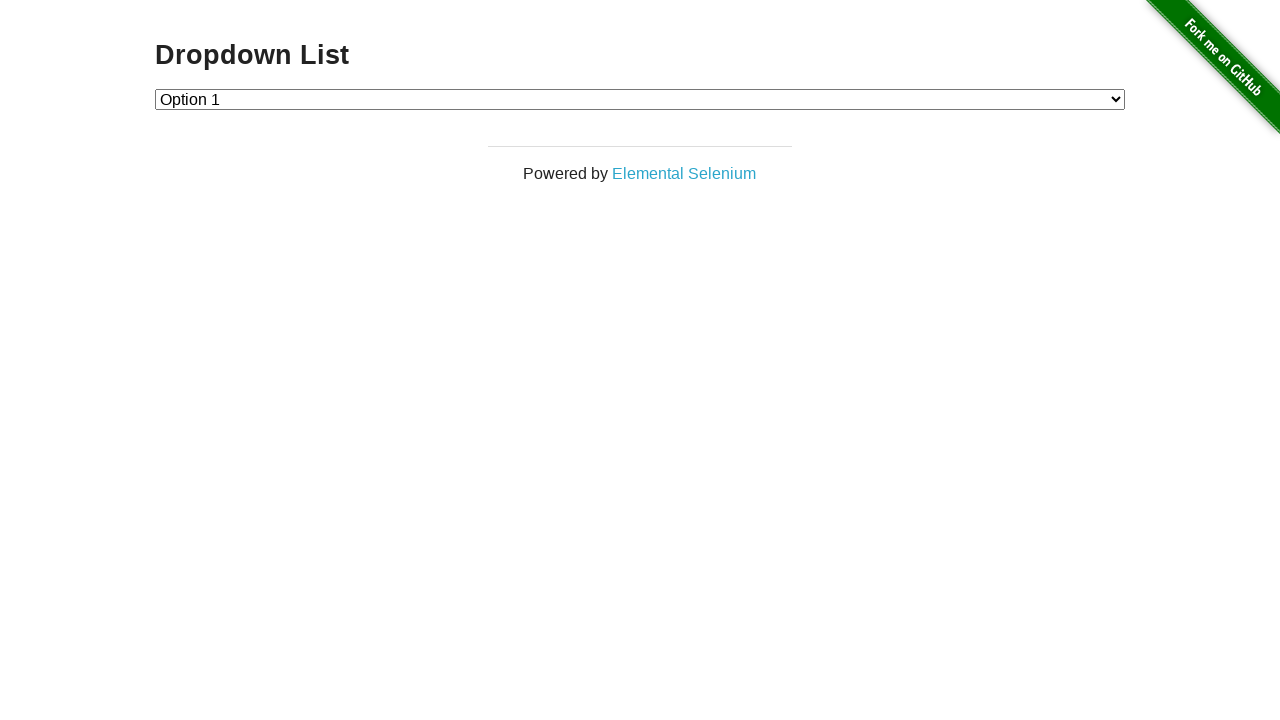